Tests navigation to the privacy/impressum page and verifies that the h2 header contains the expected "Privacy" text.

Starting URL: https://www.99-bottles-of-beer.net/

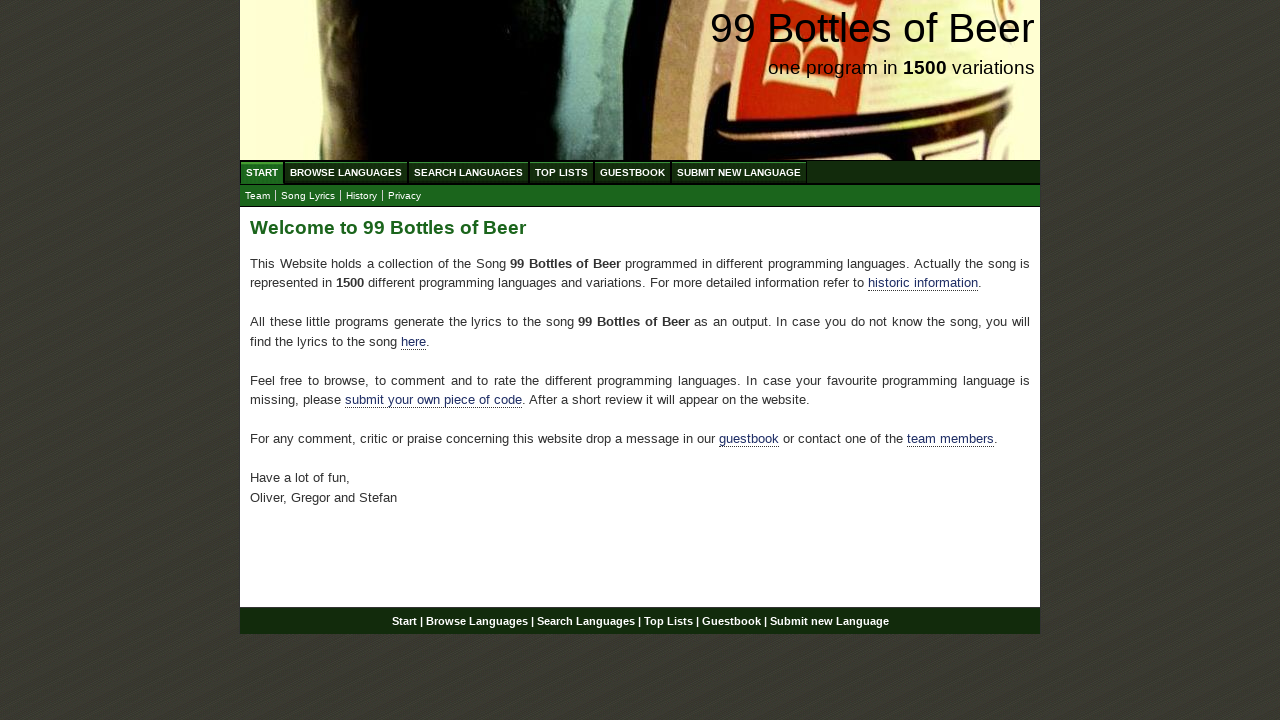

Clicked on the Privacy/Impressum link in the submenu at (404, 196) on xpath=//ul[@id='submenu']/li/a[@href='impressum.html']
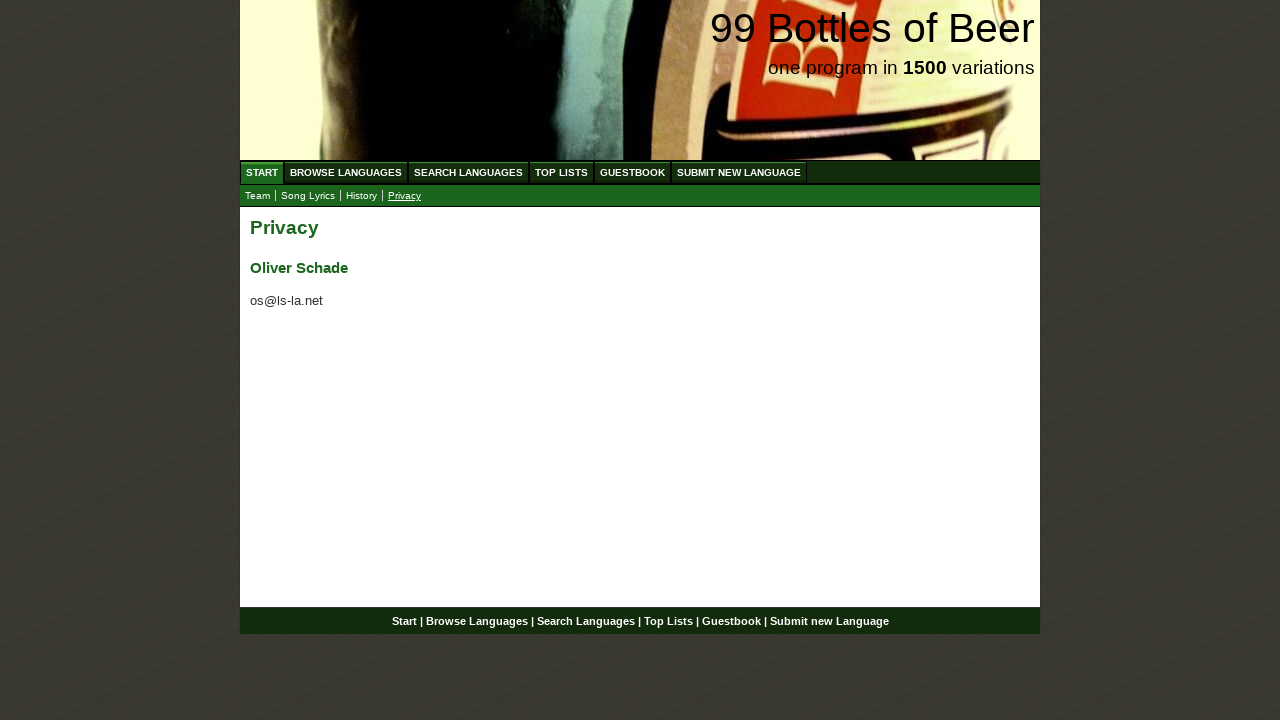

Waited for Privacy header h2 to be visible
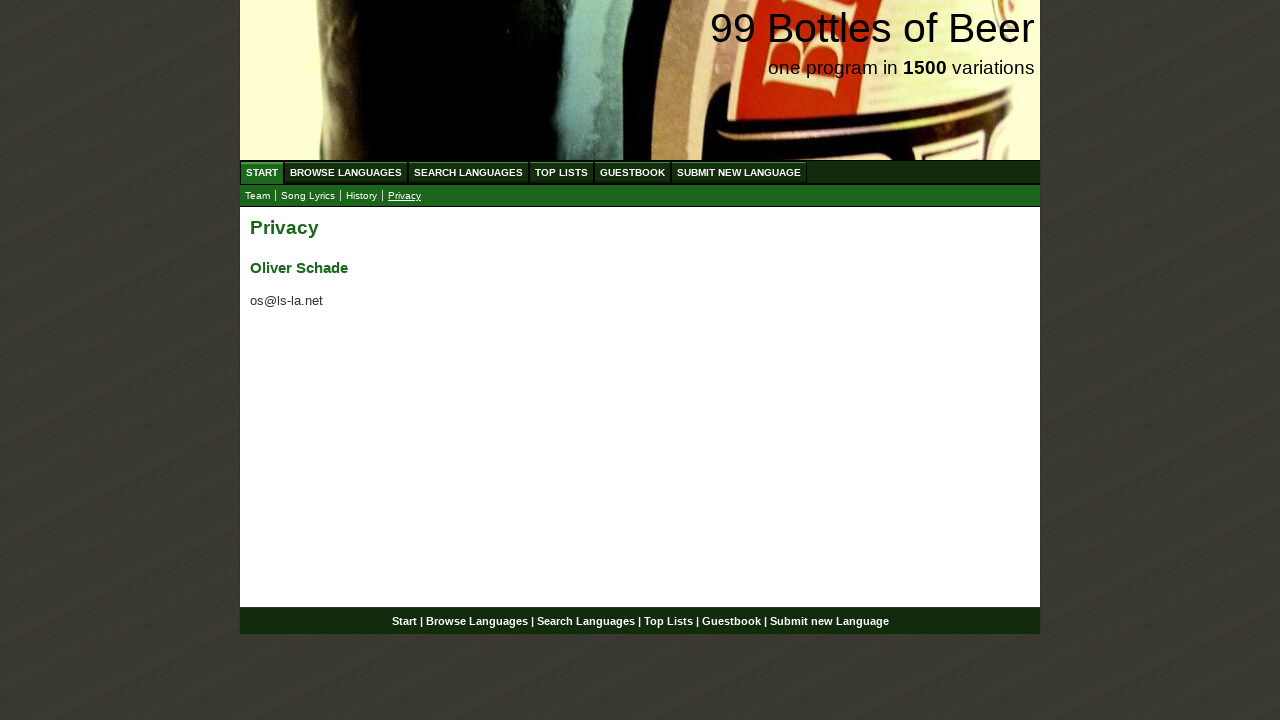

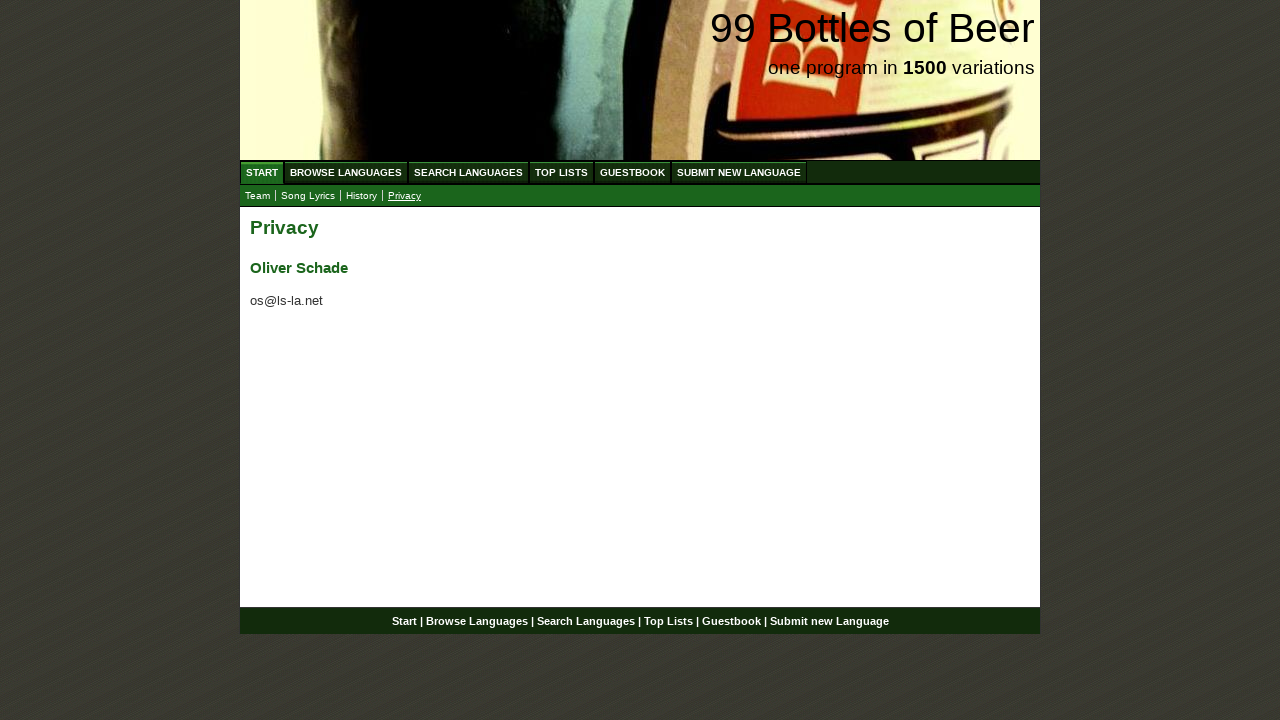